Tests scooter rental flow by clicking the header order button, filling customer information form, then filling rental details and confirming the order.

Starting URL: https://qa-scooter.praktikum-services.ru/

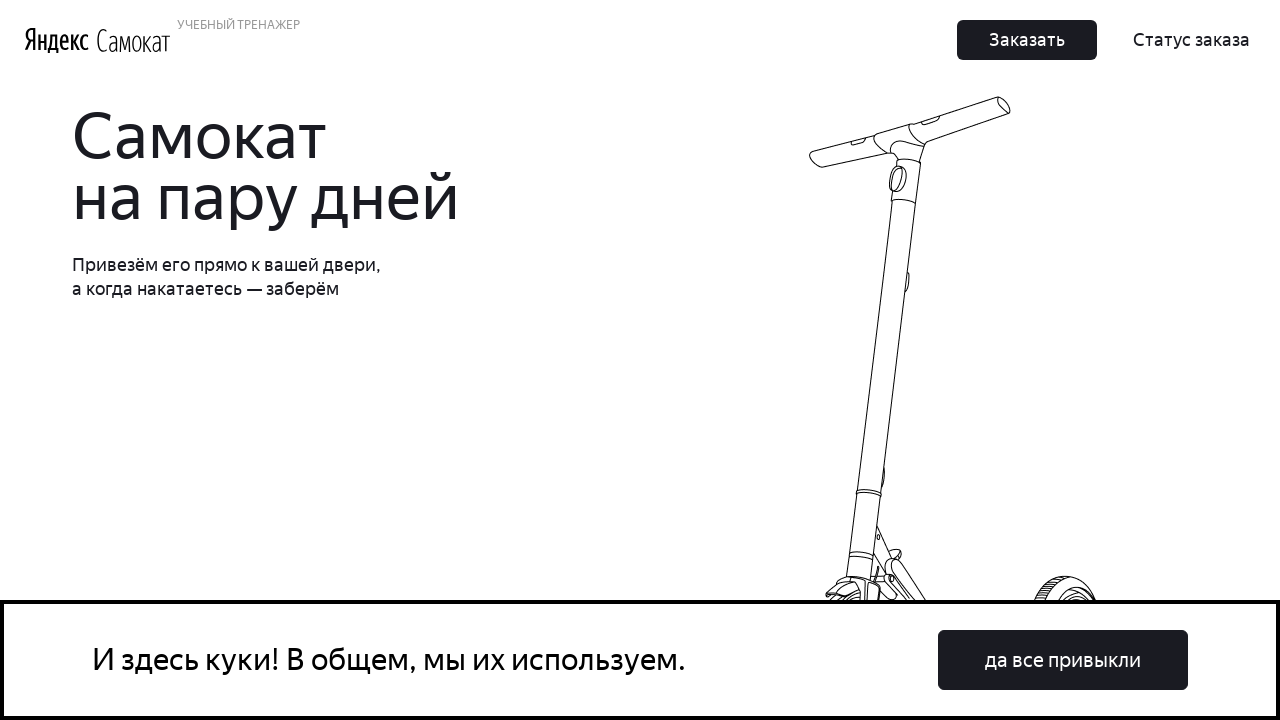

Scrolled order button into view
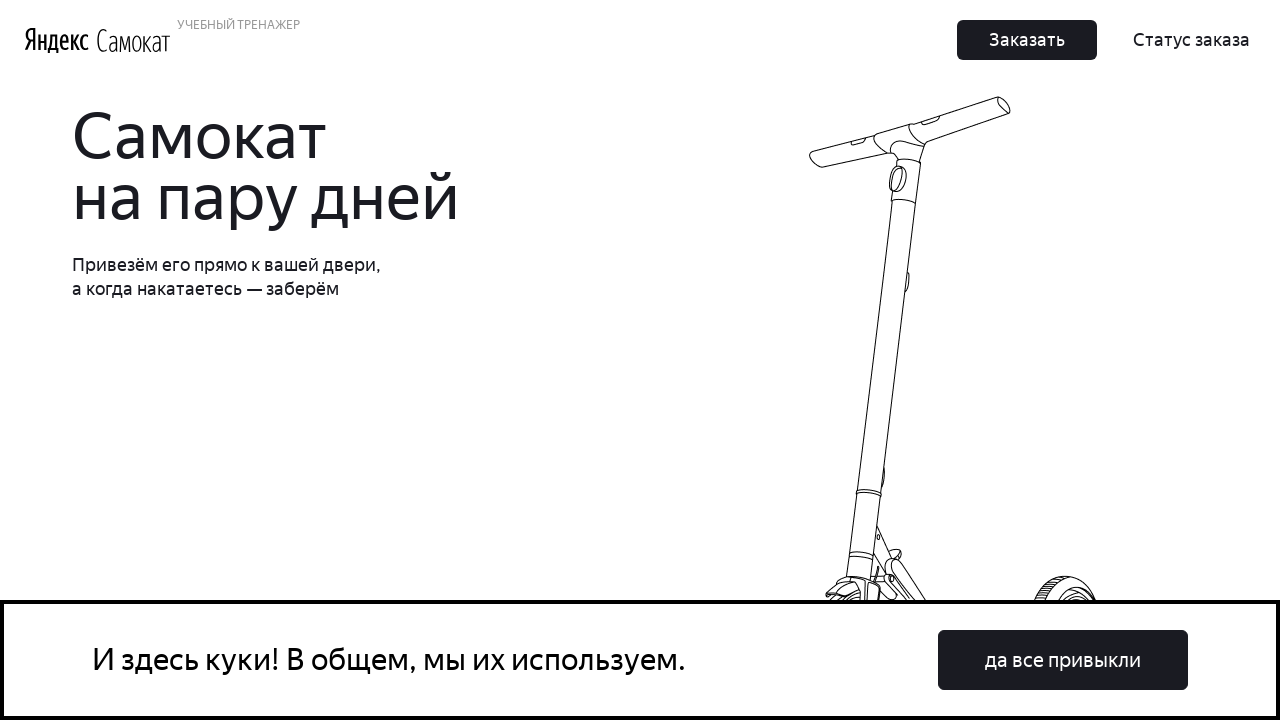

Clicked header order button at (1027, 40) on xpath=//div[@class='Header_Nav__AGCXC']/button[contains(@class, 'Button_Button__
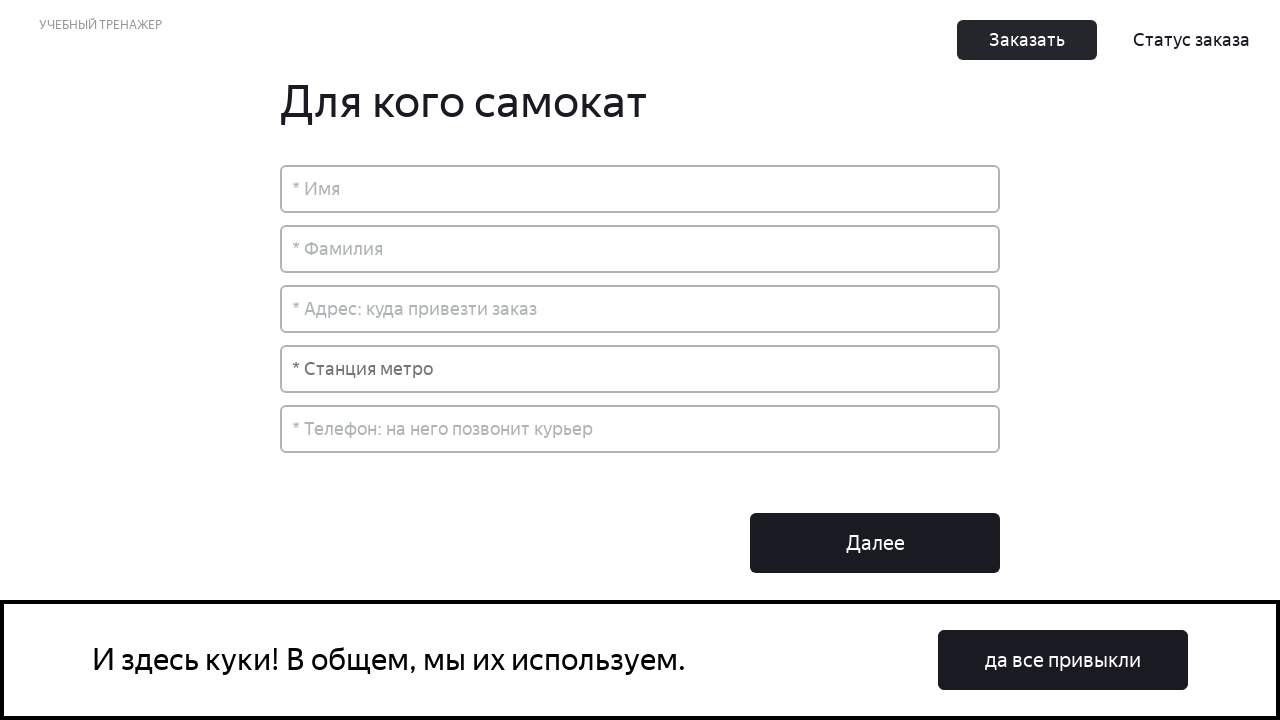

Filled first name field with 'Гарик' on input[placeholder*='Имя']
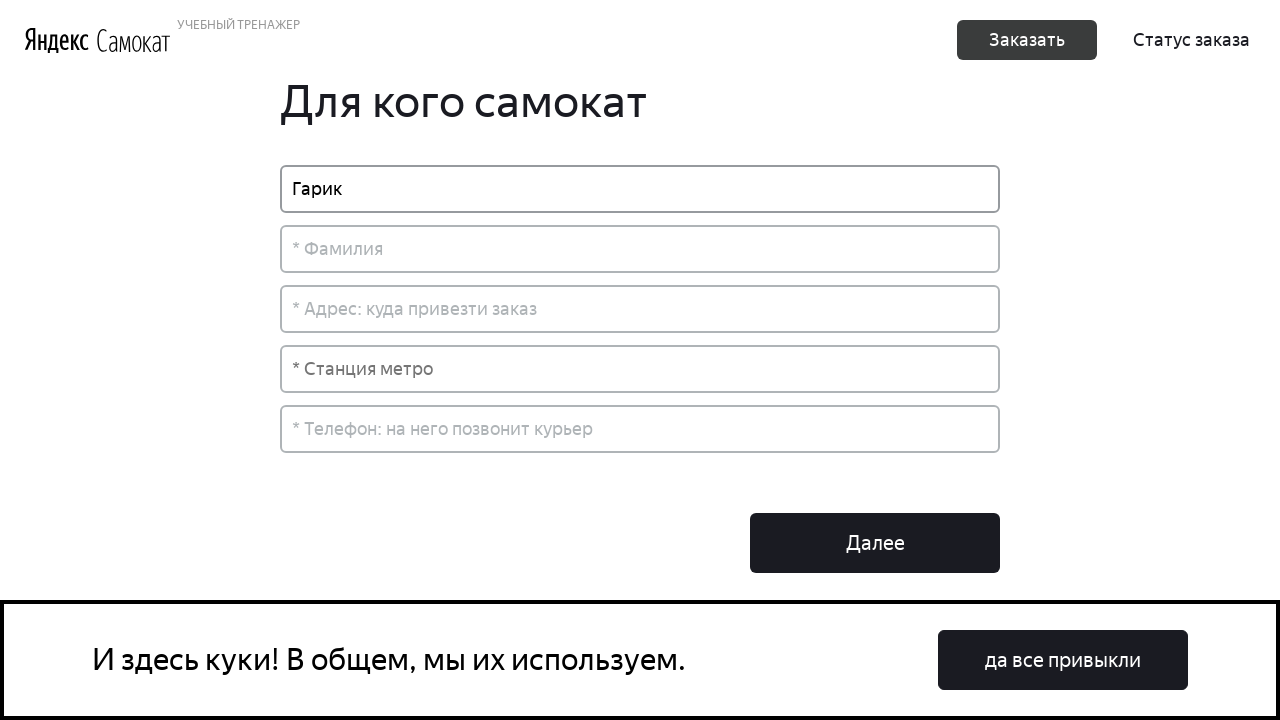

Filled last name field with 'Харламов' on input[placeholder*='Фамилия']
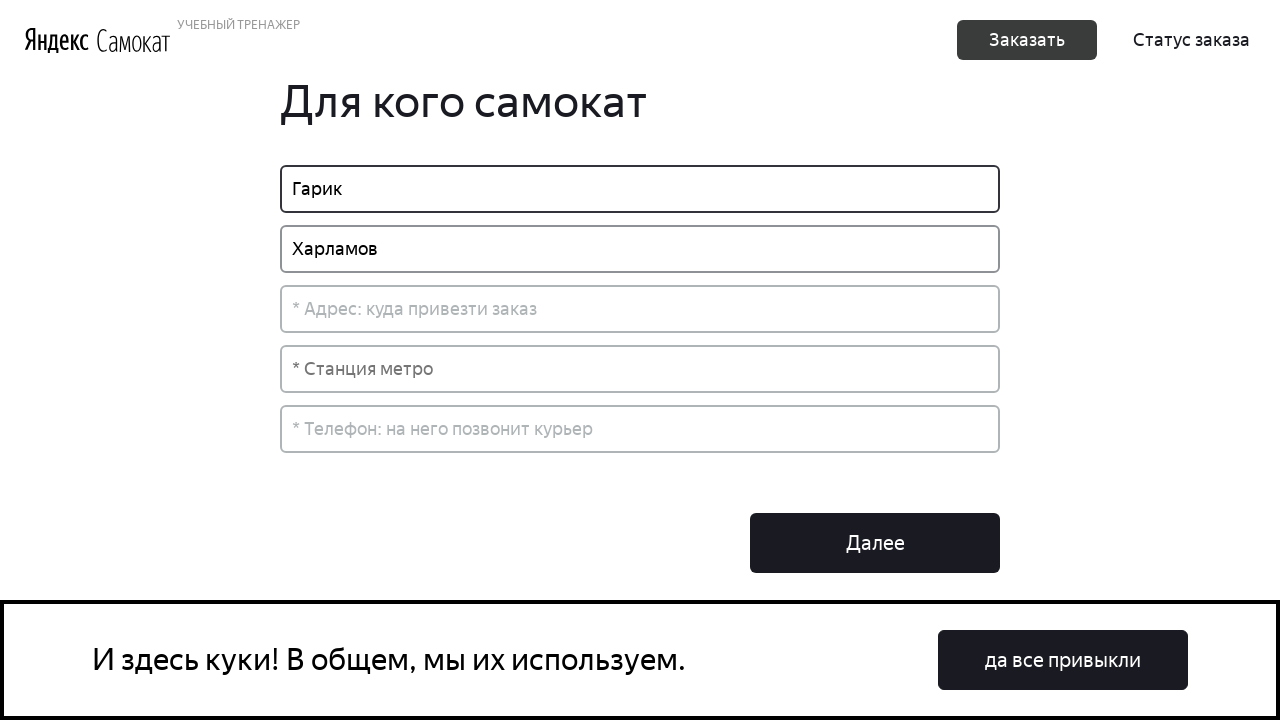

Filled address field with 'Пушкина, 72' on input[placeholder*='Адрес']
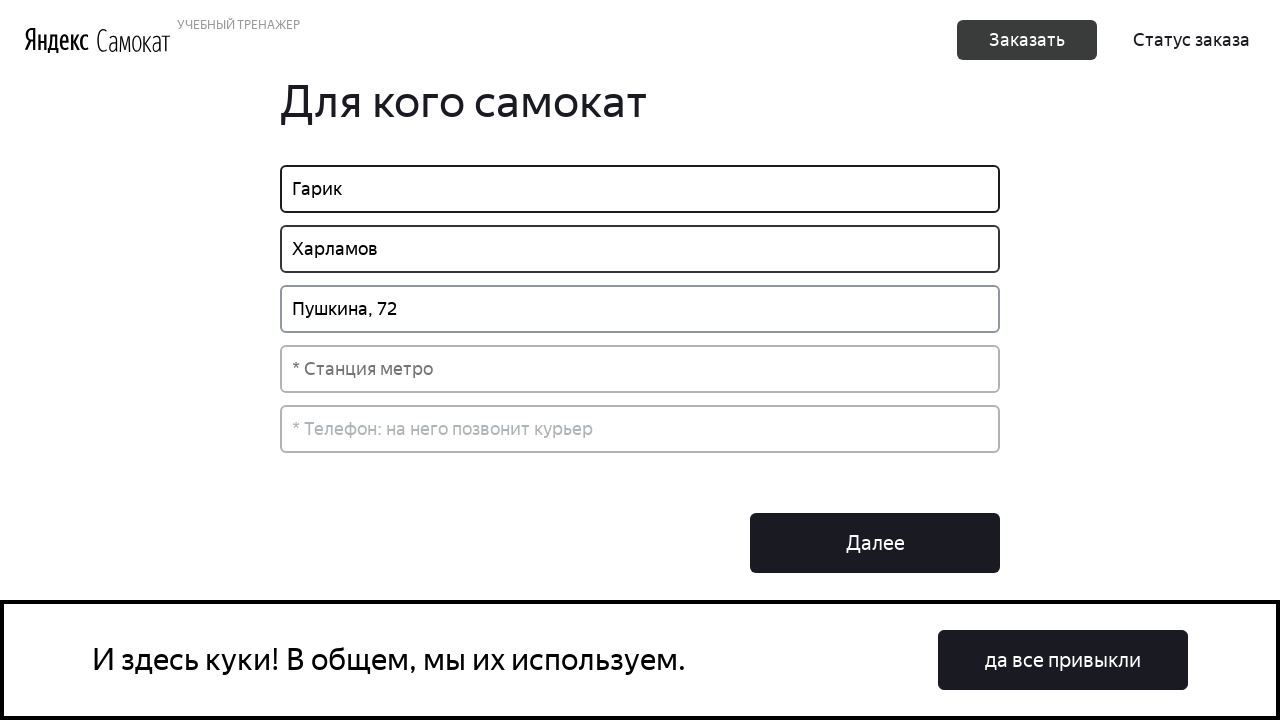

Clicked subway station dropdown at (640, 369) on input[placeholder*='метро']
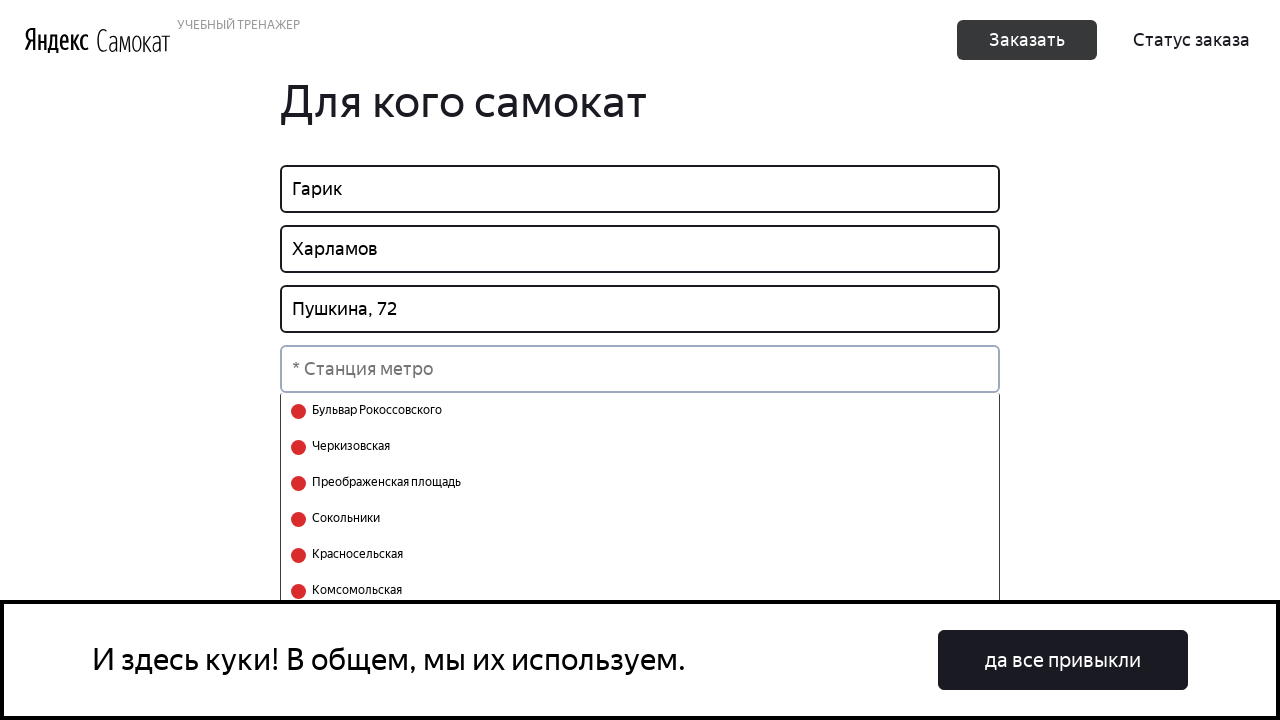

Selected ВДНХ subway station at (326, 573) on text=ВДНХ
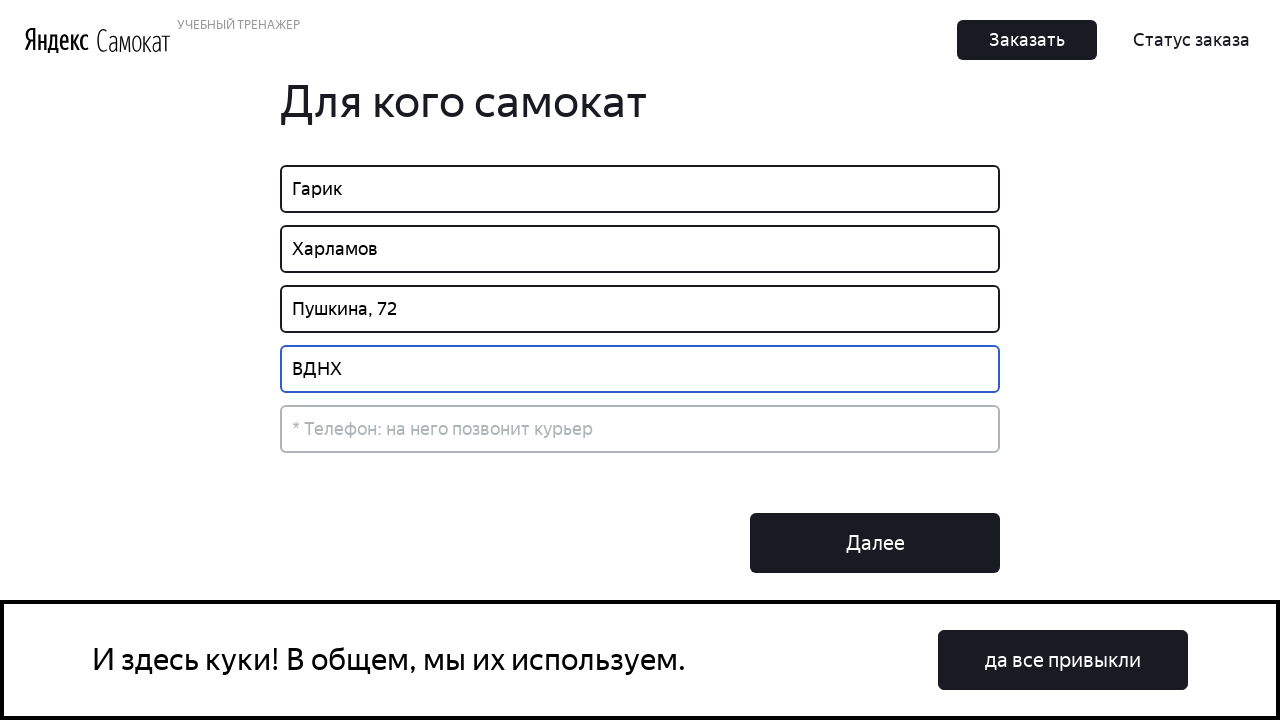

Filled phone number field with '77076213225' on input[placeholder*='Телефон']
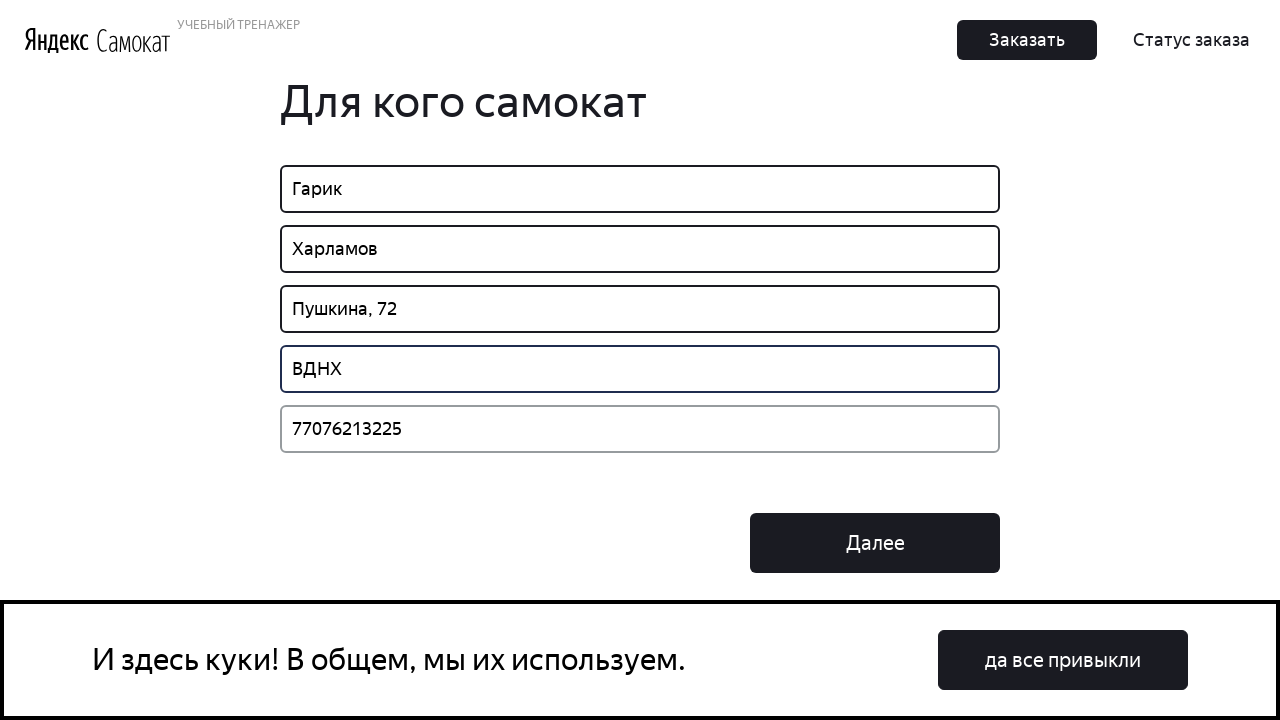

Clicked 'Далее' (Next) button to proceed to rental details at (875, 543) on button:has-text('Далее')
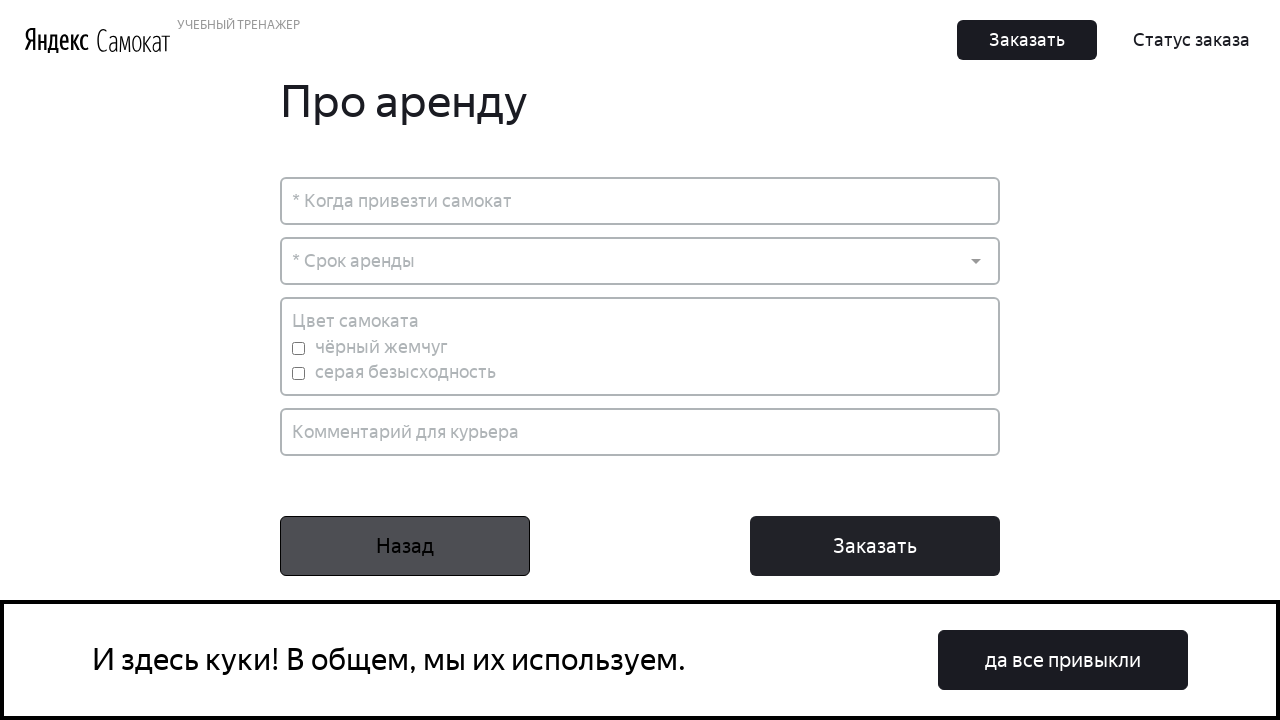

Filled delivery date field with '05.02.2024' on input[placeholder*='Когда']
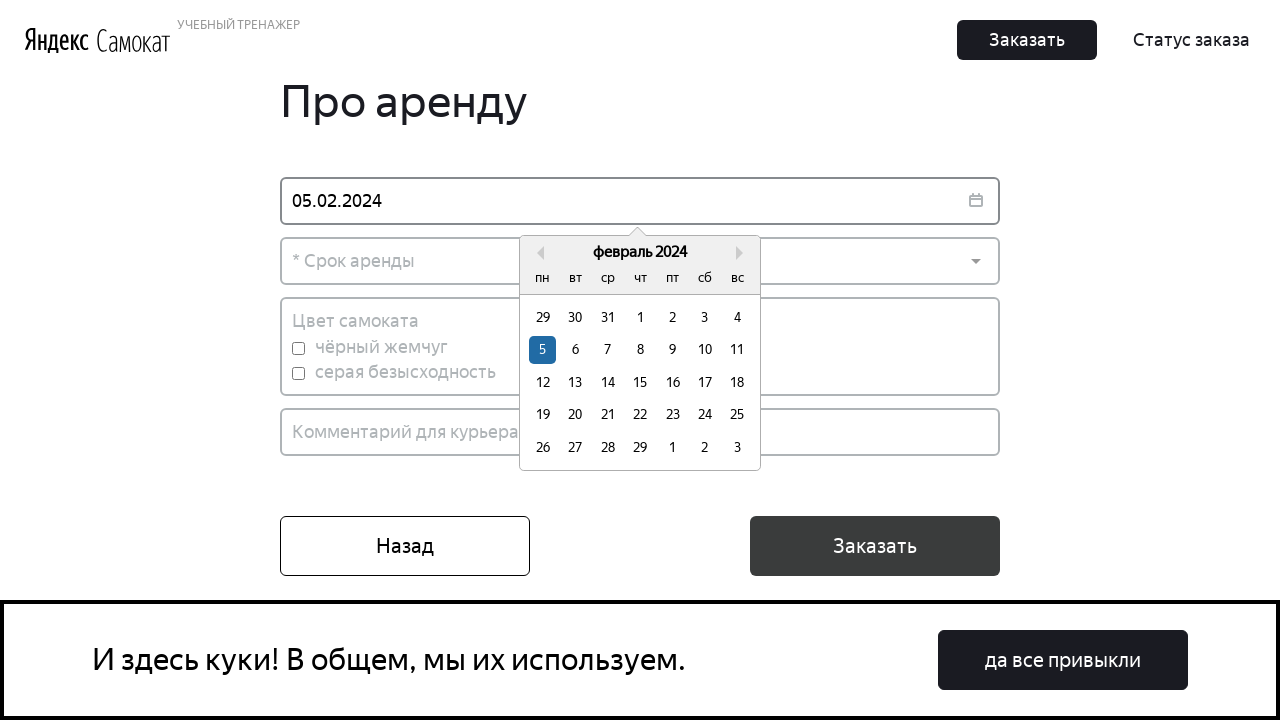

Pressed Escape to close date picker
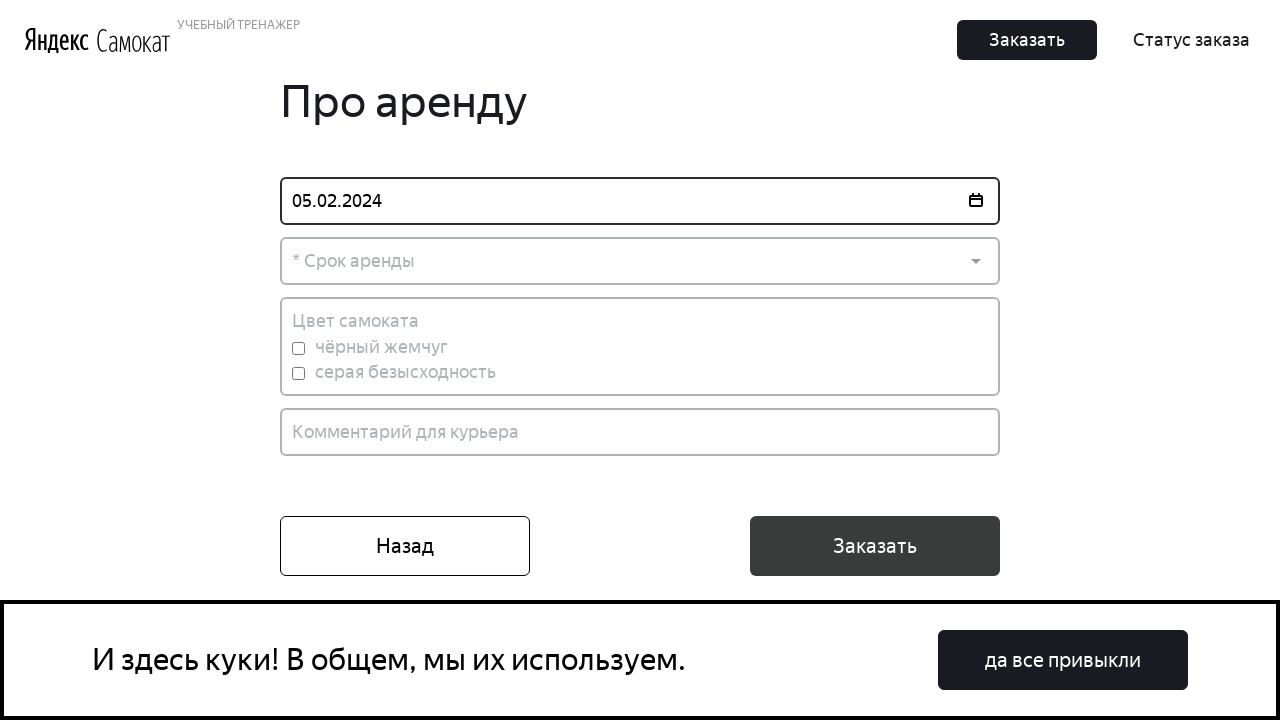

Clicked rental period dropdown at (640, 261) on .Dropdown-control
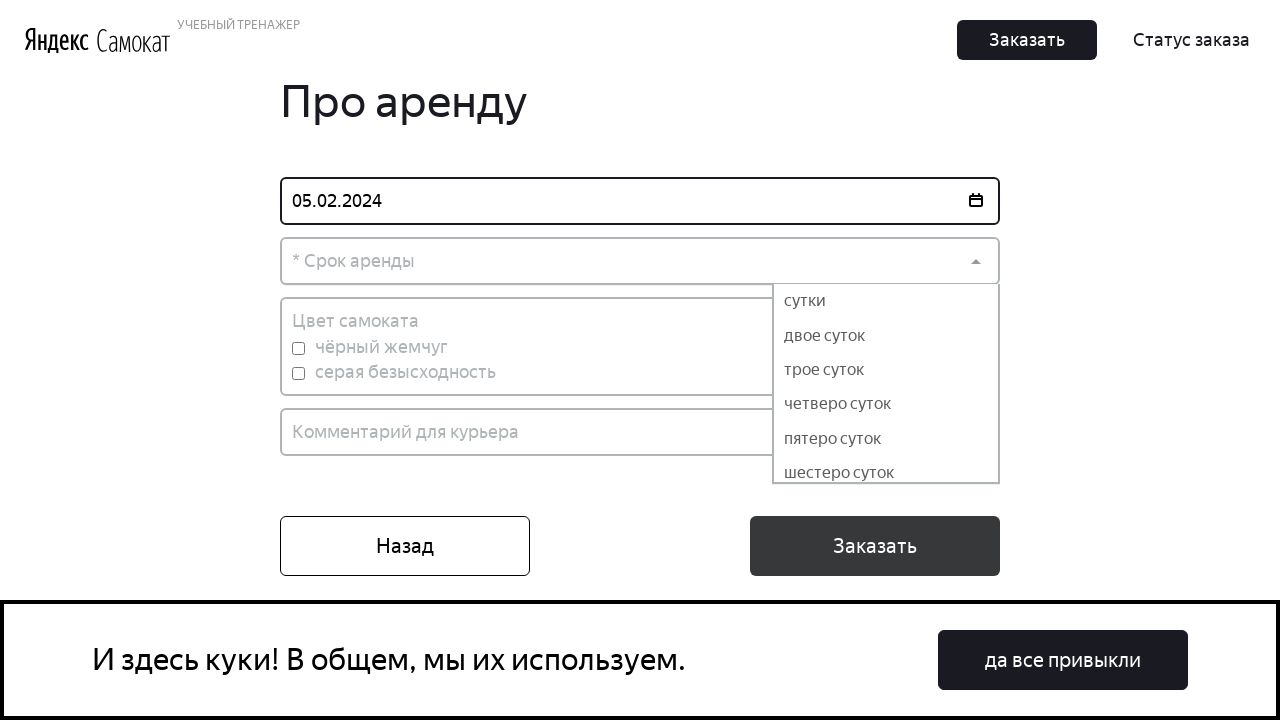

Selected 'двое суток' (two days) rental period at (886, 336) on text=двое суток
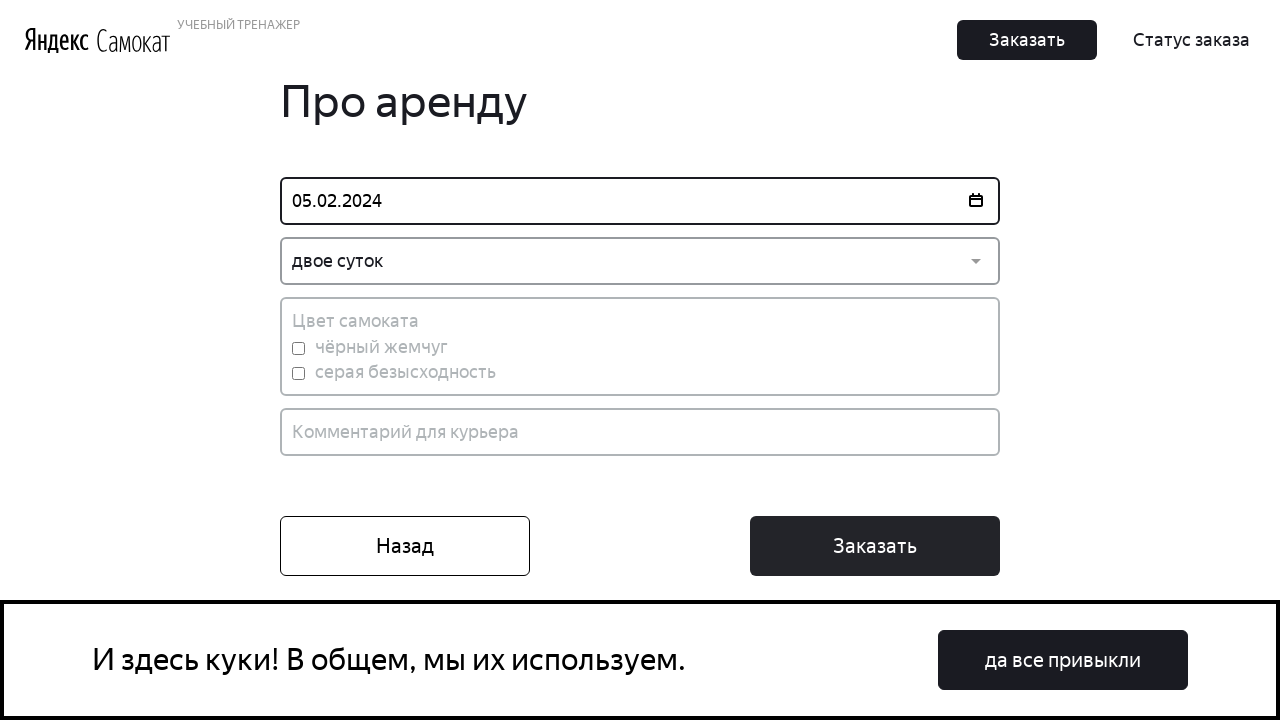

Selected 'чёрный жемчуг' (black pearl) scooter color at (298, 348) on label:has-text('чёрный жемчуг')
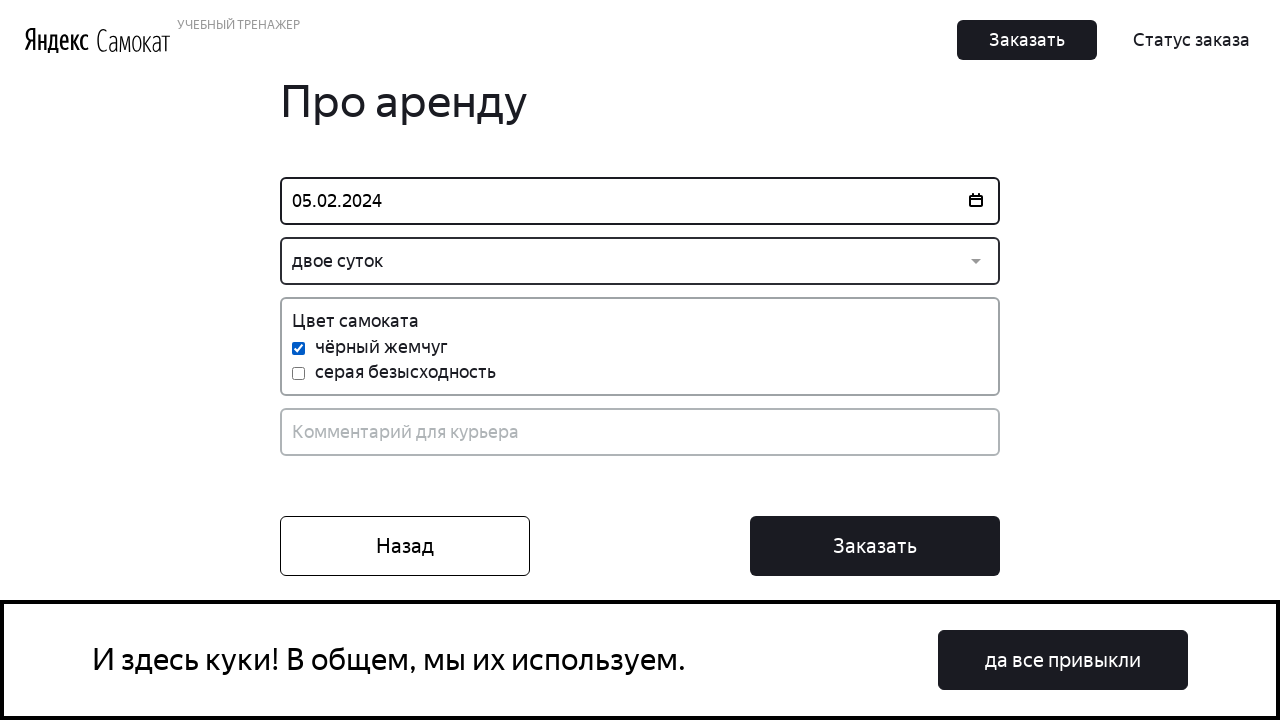

Filled courier comment field with 'побыстрее, пожалуйста' on input[placeholder*='Комментарий']
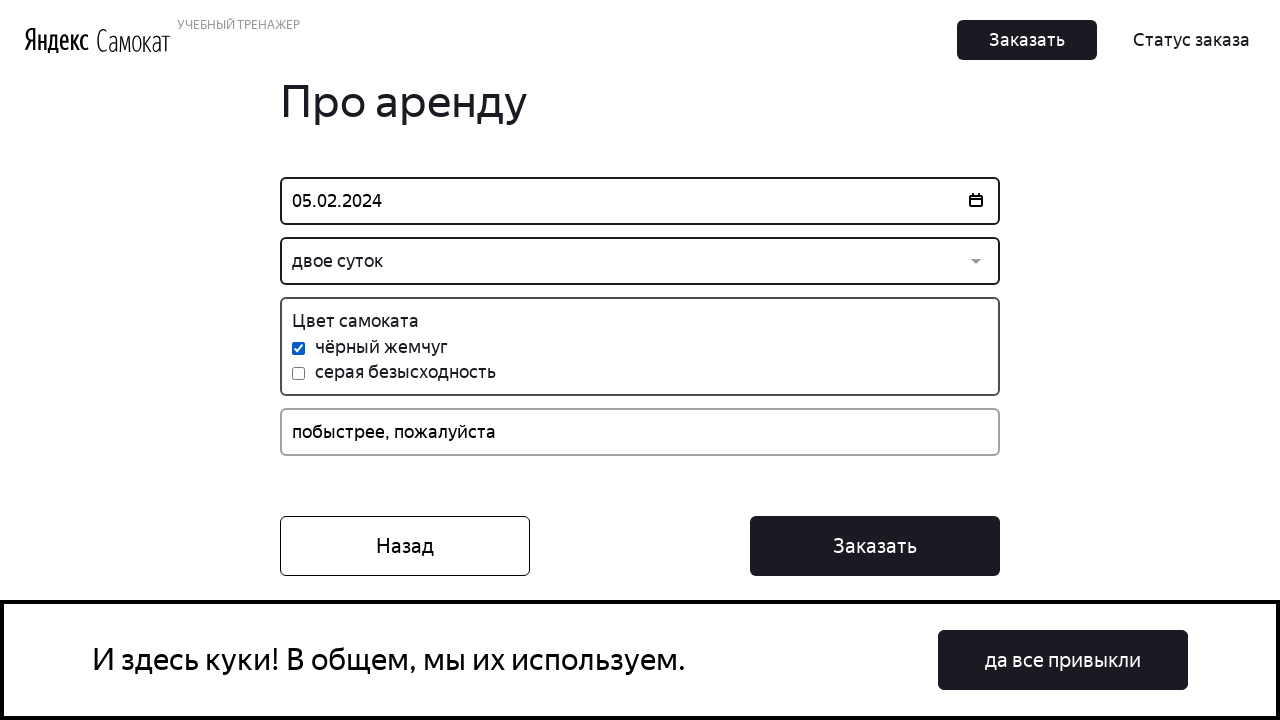

Clicked 'Заказать' (Order) button at (875, 546) on xpath=//div[@class='Order_Buttons__1xGrp']//button[contains(text(), 'Заказать')]
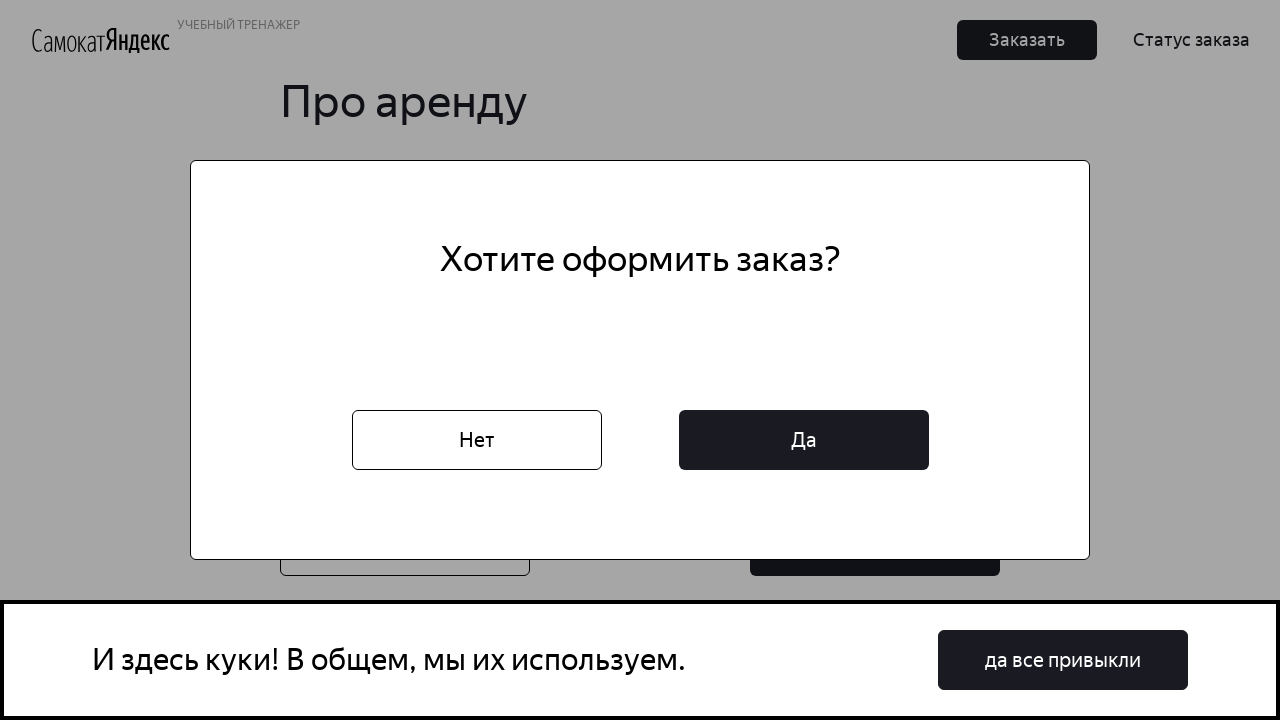

Clicked 'Да' (Yes) button to confirm order at (804, 440) on button:has-text('Да')
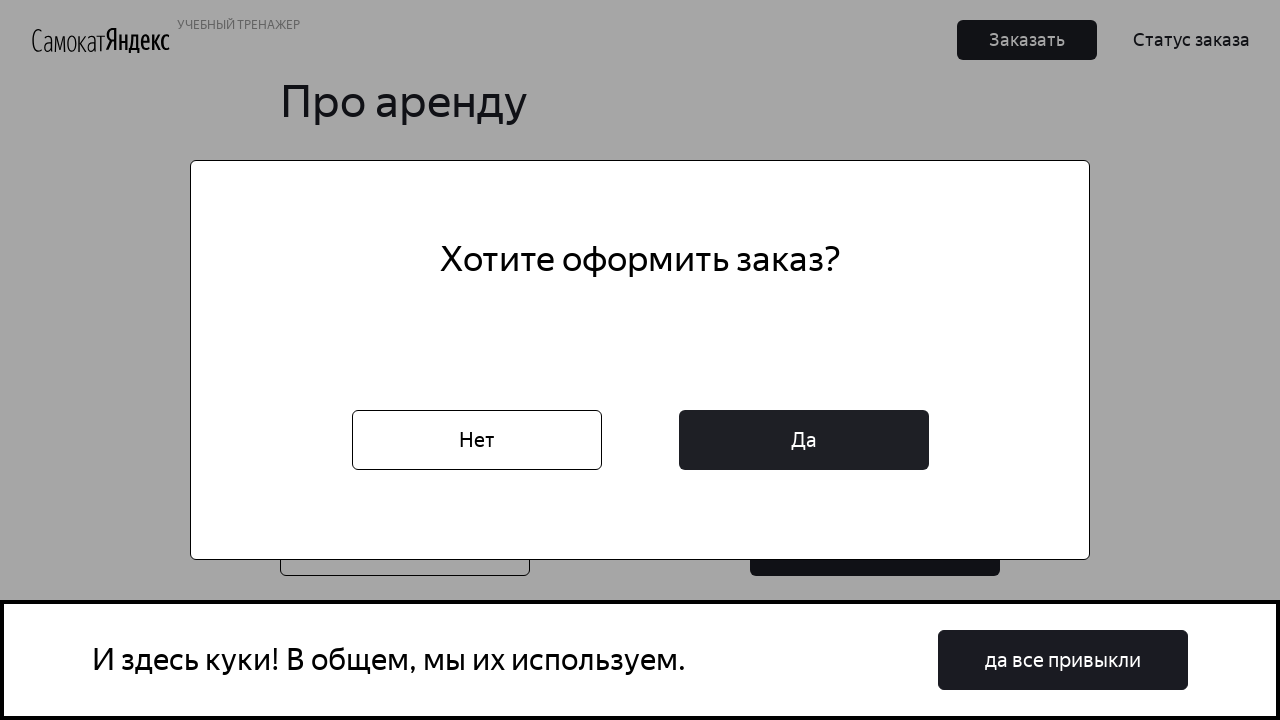

Waited 3 seconds for order confirmation
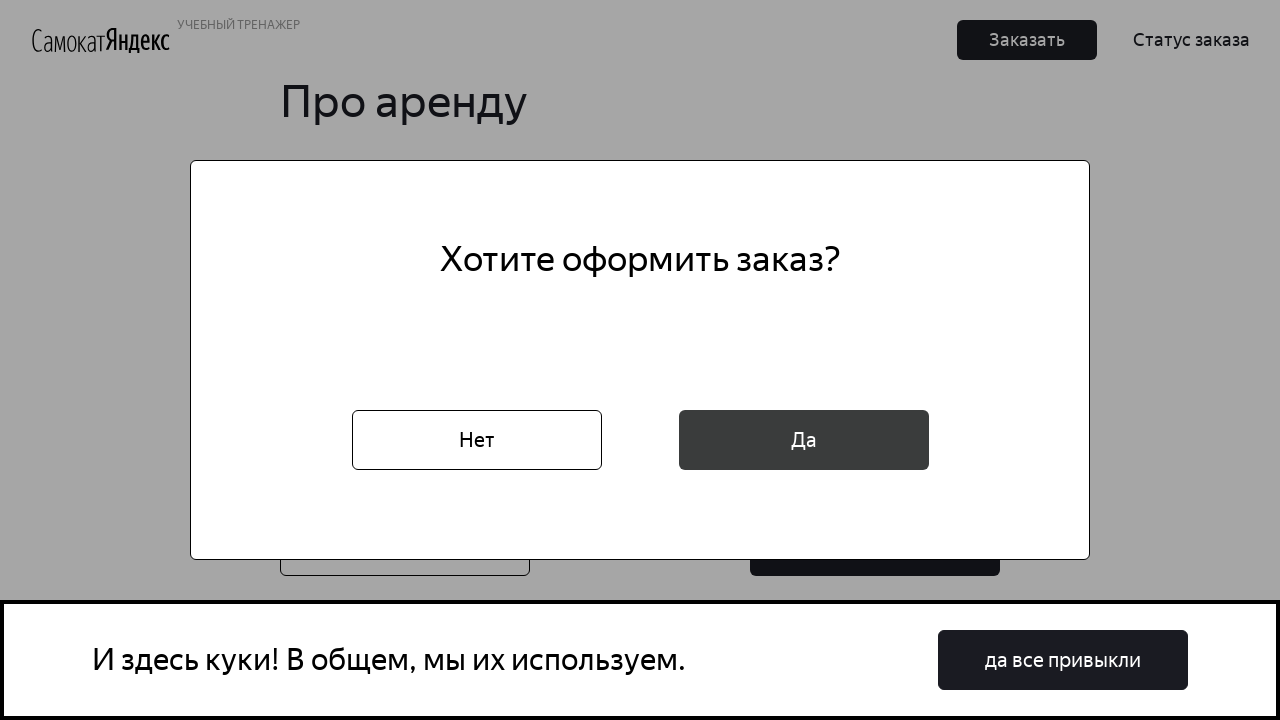

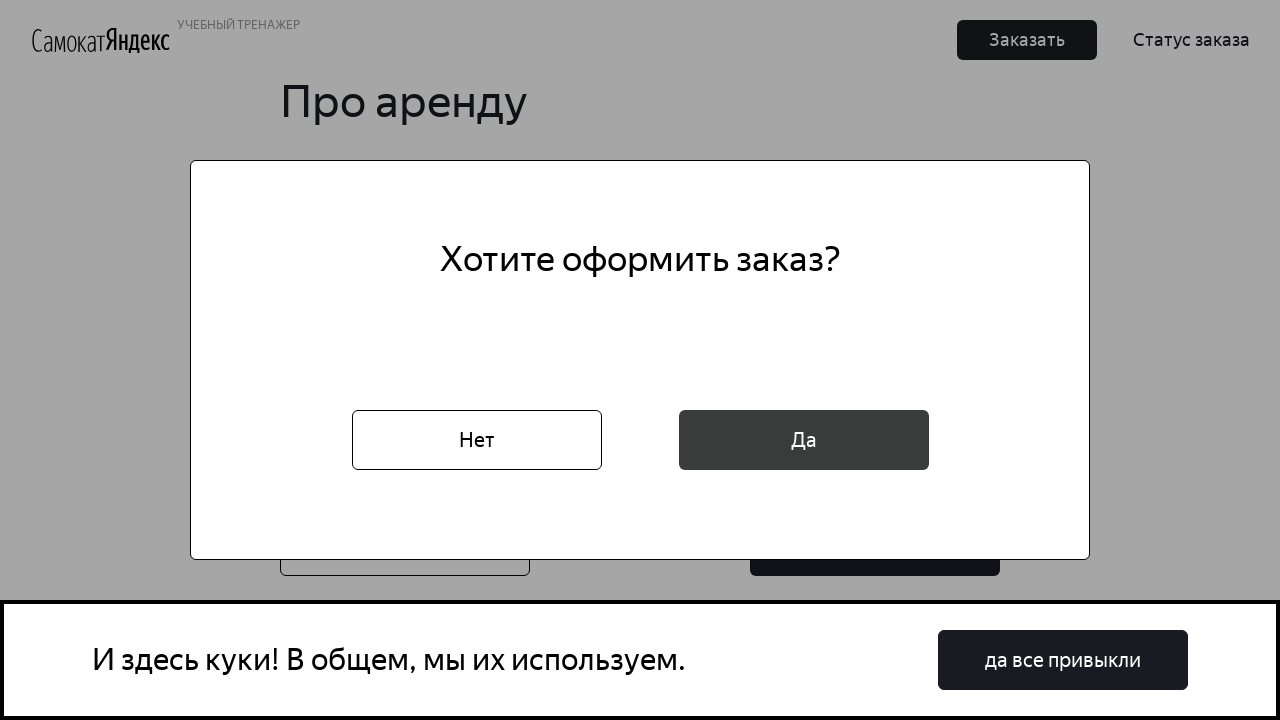